Tests adding a review by clicking the add review button, filling in review text, and submitting the form

Starting URL: https://forme-app.vercel.app/Review

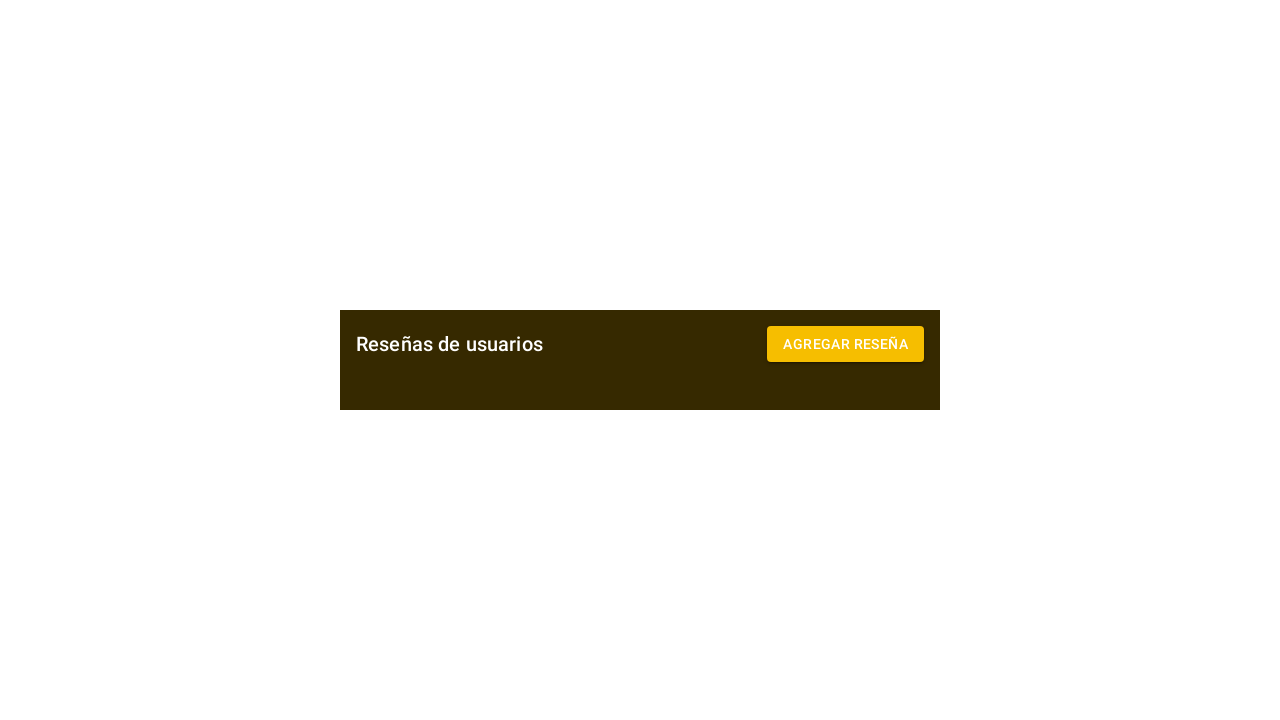

Clicked the add review button at (846, 344) on #sel-button
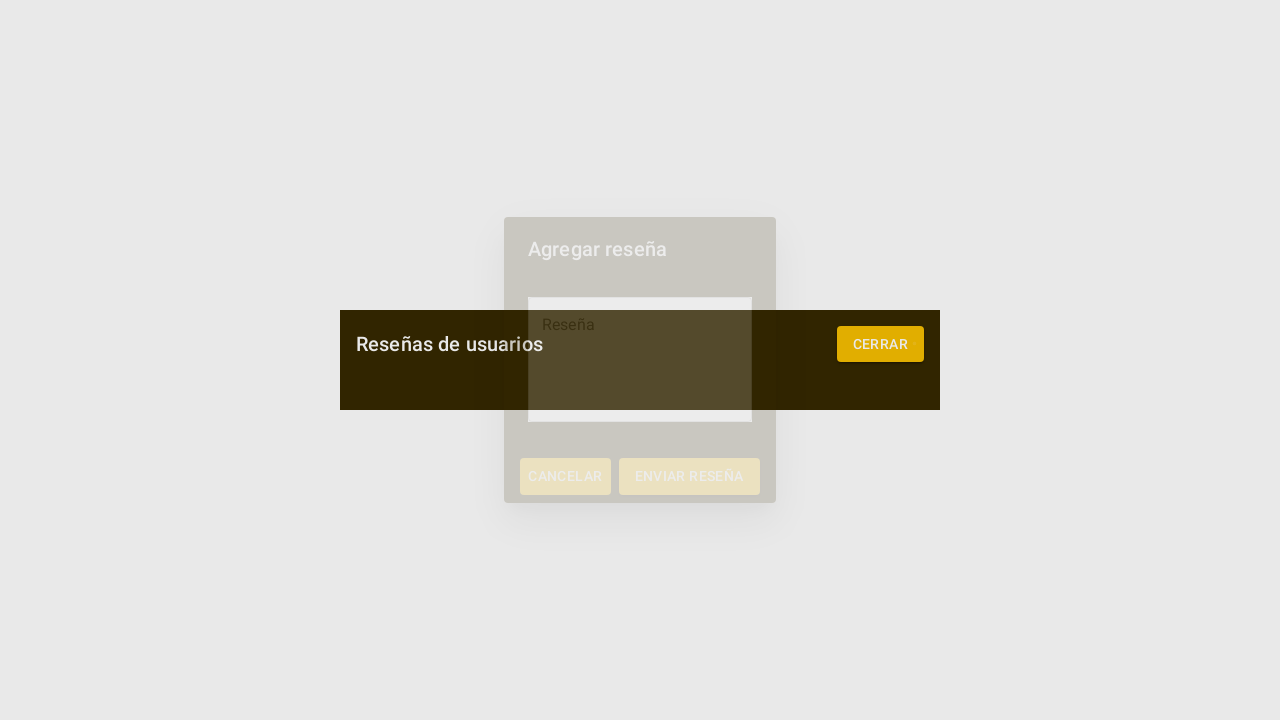

Filled in review text field with test review on #sel-rese
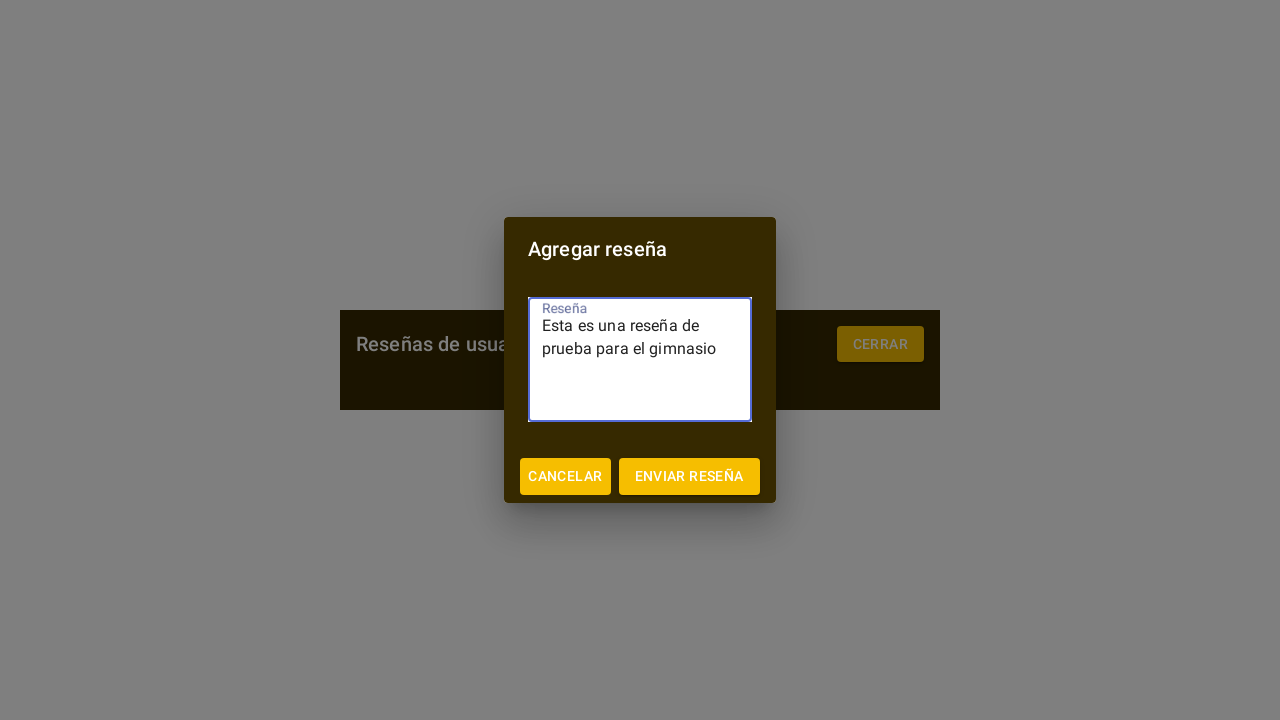

Clicked the send review button at (689, 476) on #enviar-reseña
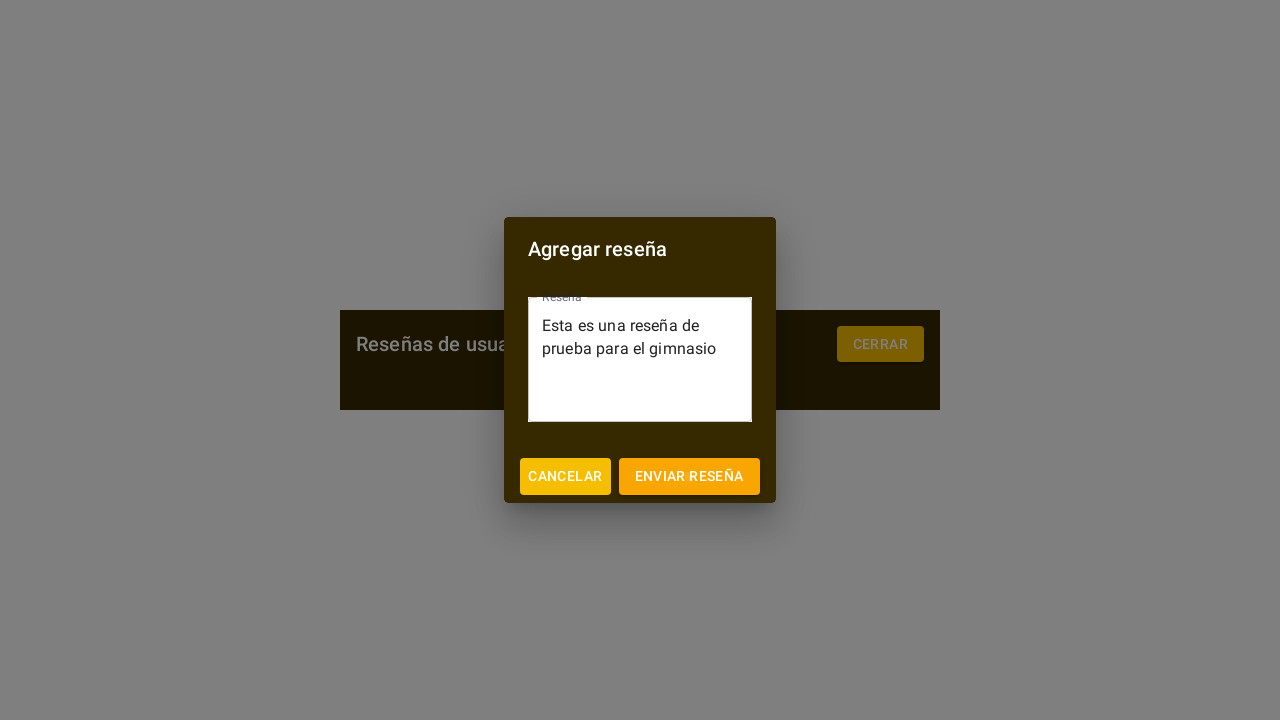

Clicked the submit button with 'Enviar reseña' text at (689, 476) on button:has-text('Enviar reseña')
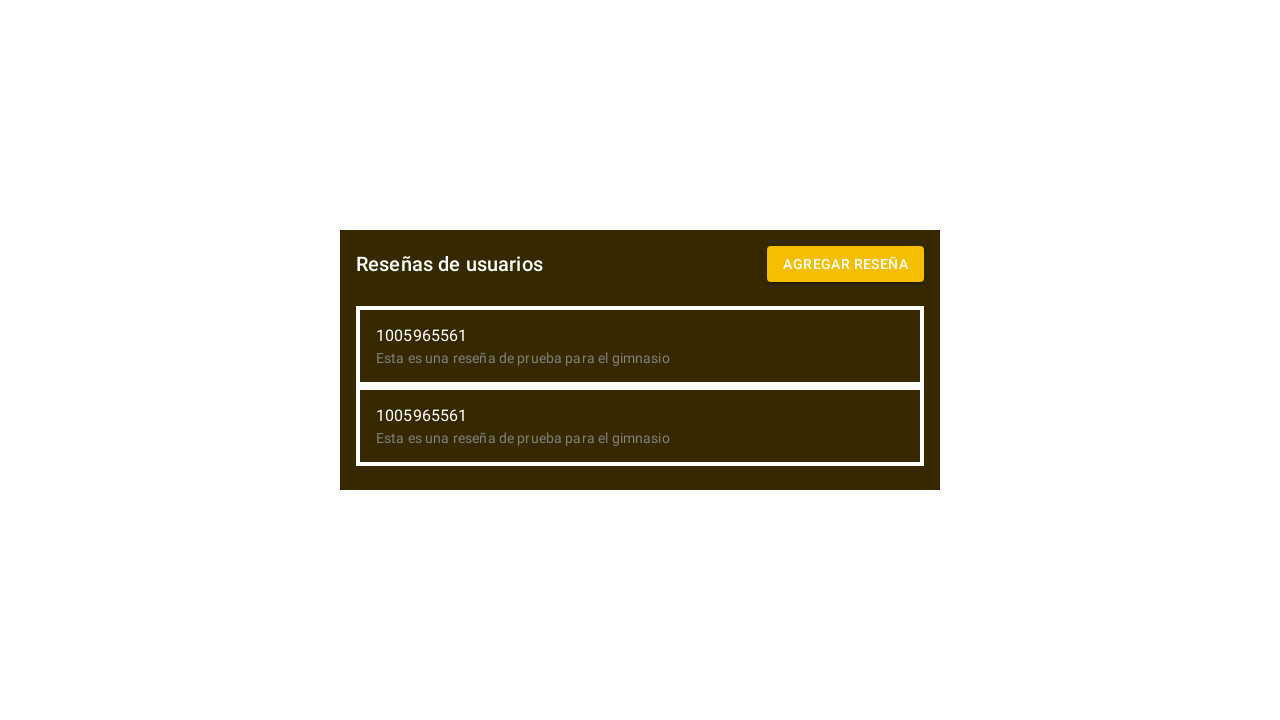

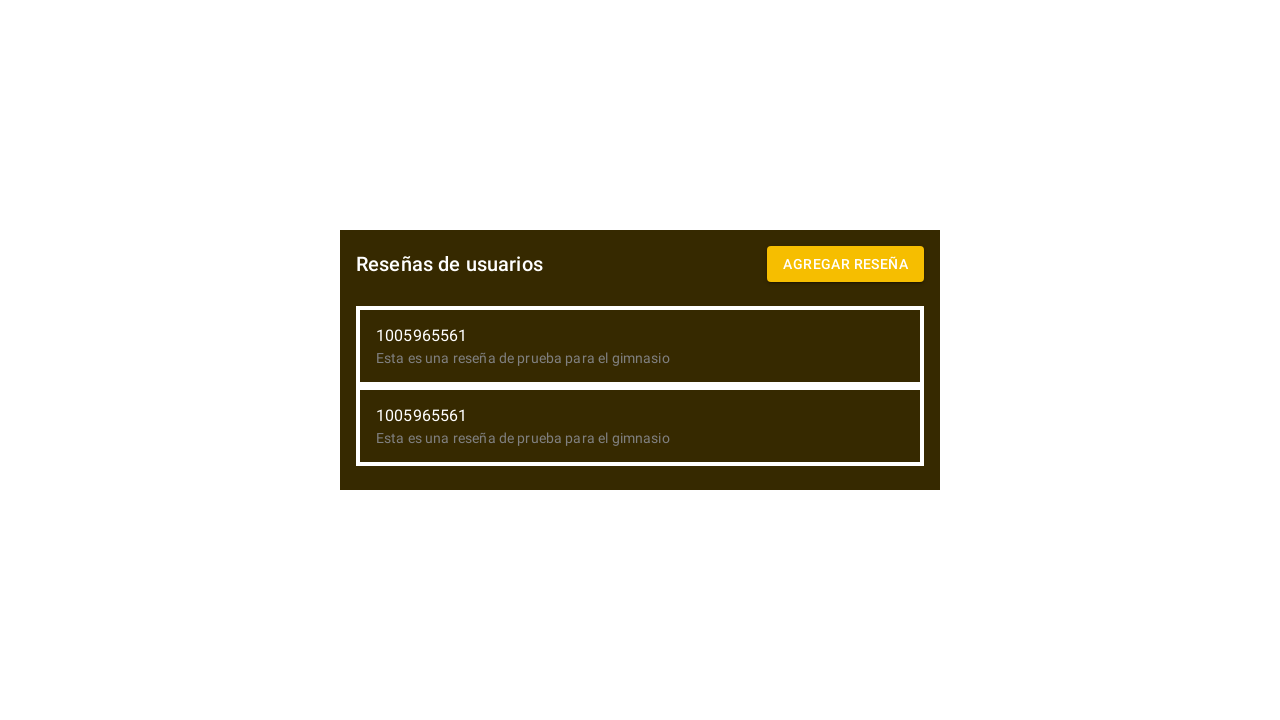